Tests that the Clear completed button displays correct text when items are completed

Starting URL: https://demo.playwright.dev/todomvc

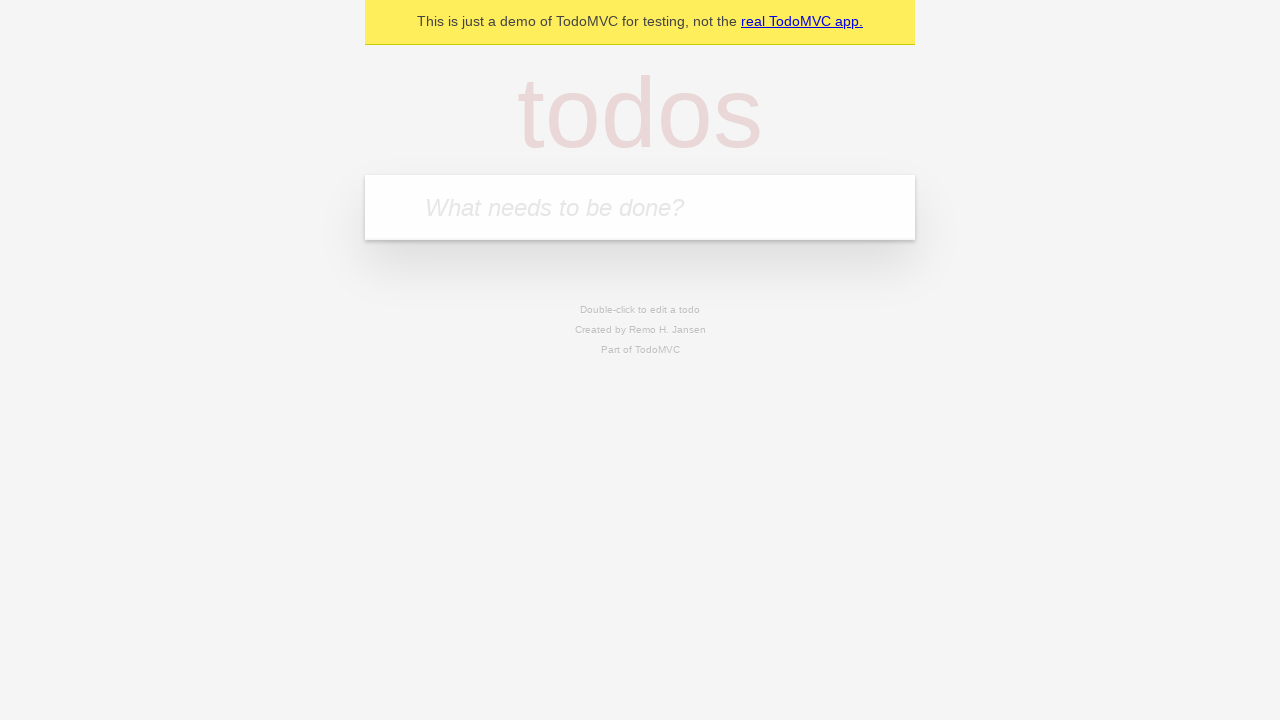

Filled todo input with 'buy some cheese' on internal:attr=[placeholder="What needs to be done?"i]
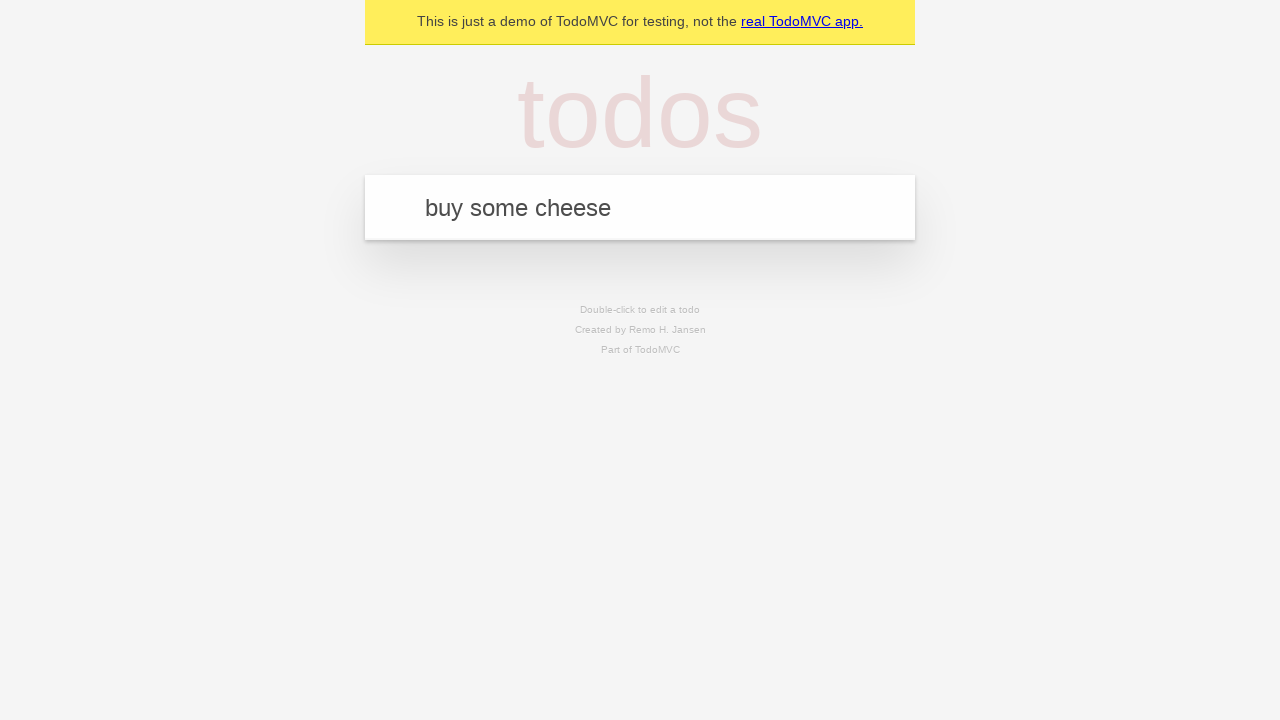

Pressed Enter to add first todo on internal:attr=[placeholder="What needs to be done?"i]
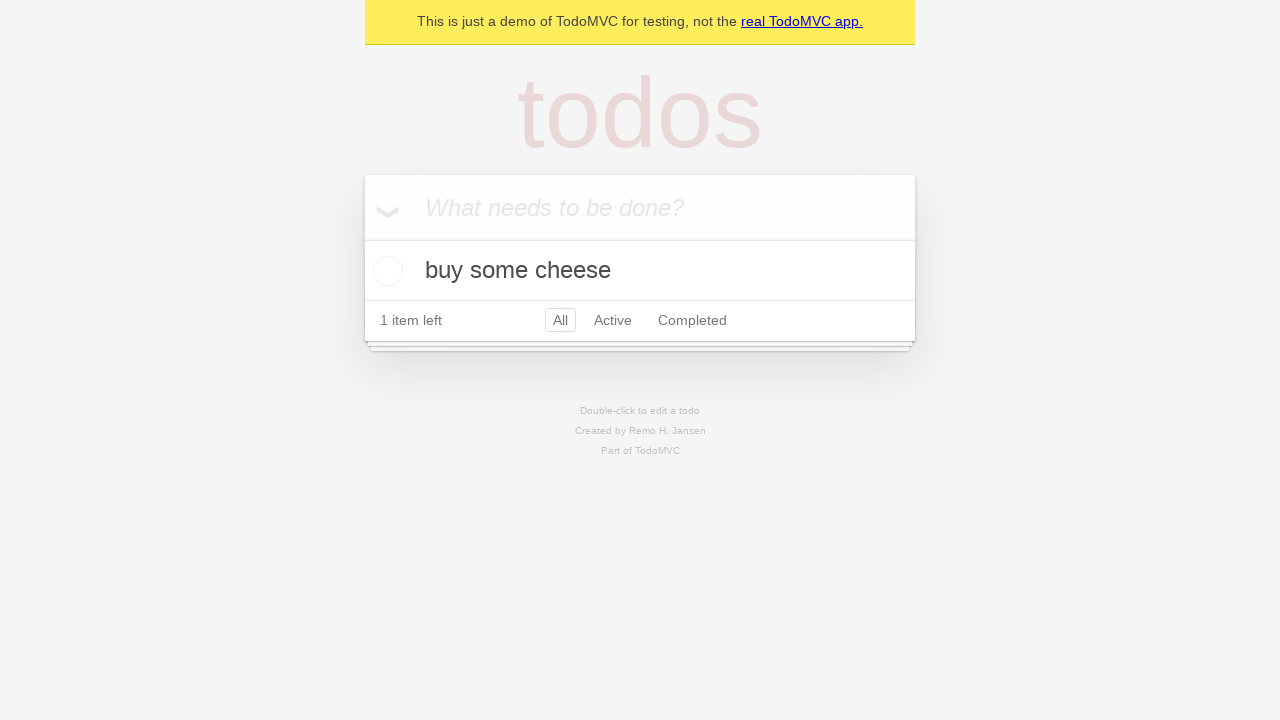

Filled todo input with 'feed the cat' on internal:attr=[placeholder="What needs to be done?"i]
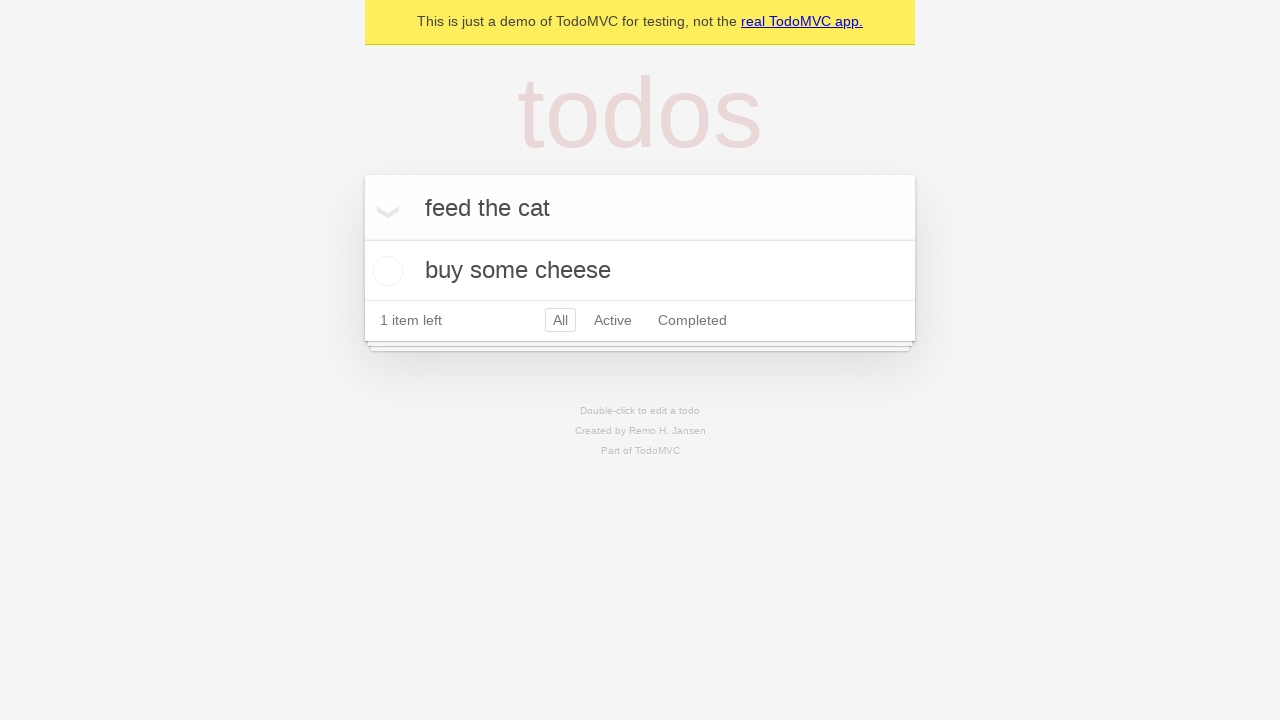

Pressed Enter to add second todo on internal:attr=[placeholder="What needs to be done?"i]
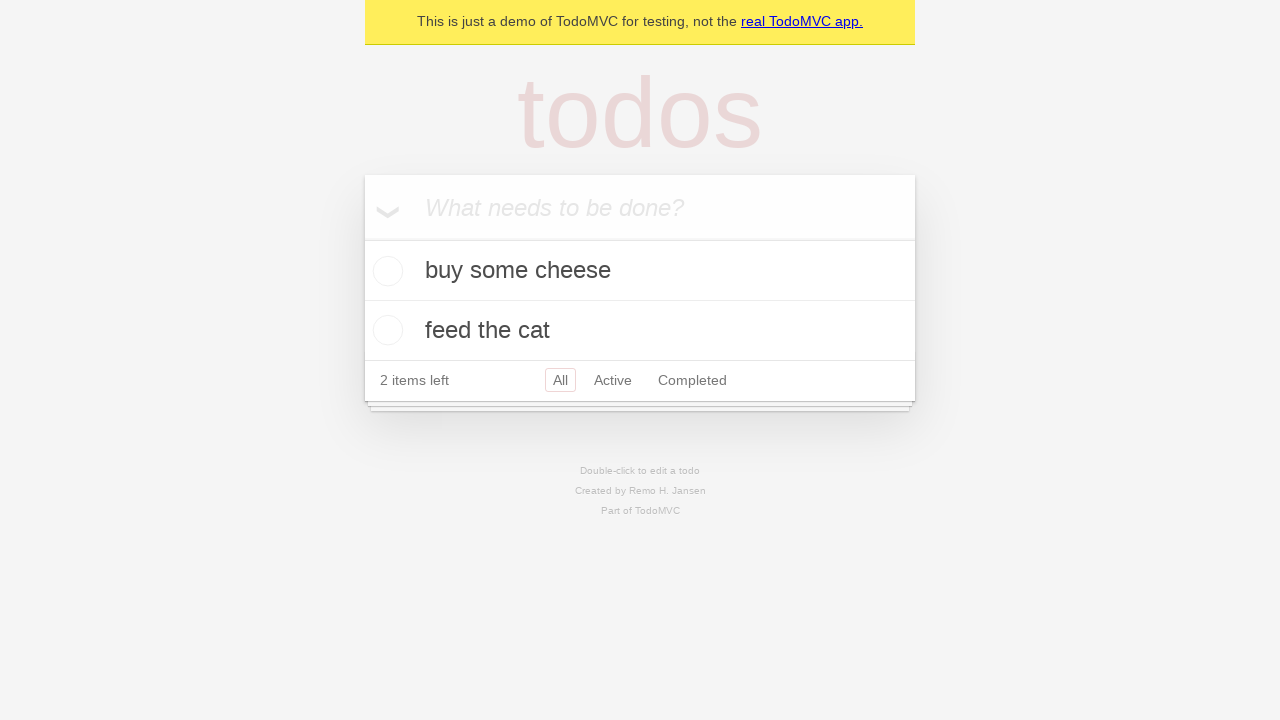

Filled todo input with 'book a doctors appointment' on internal:attr=[placeholder="What needs to be done?"i]
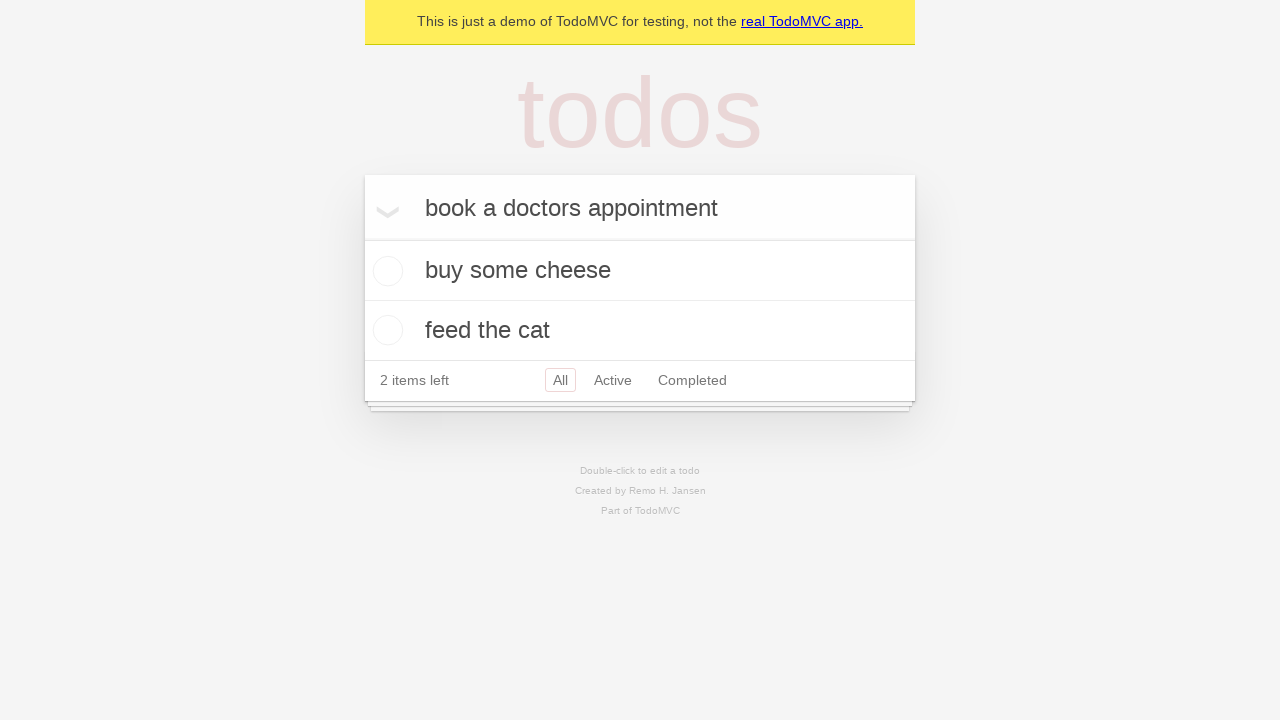

Pressed Enter to add third todo on internal:attr=[placeholder="What needs to be done?"i]
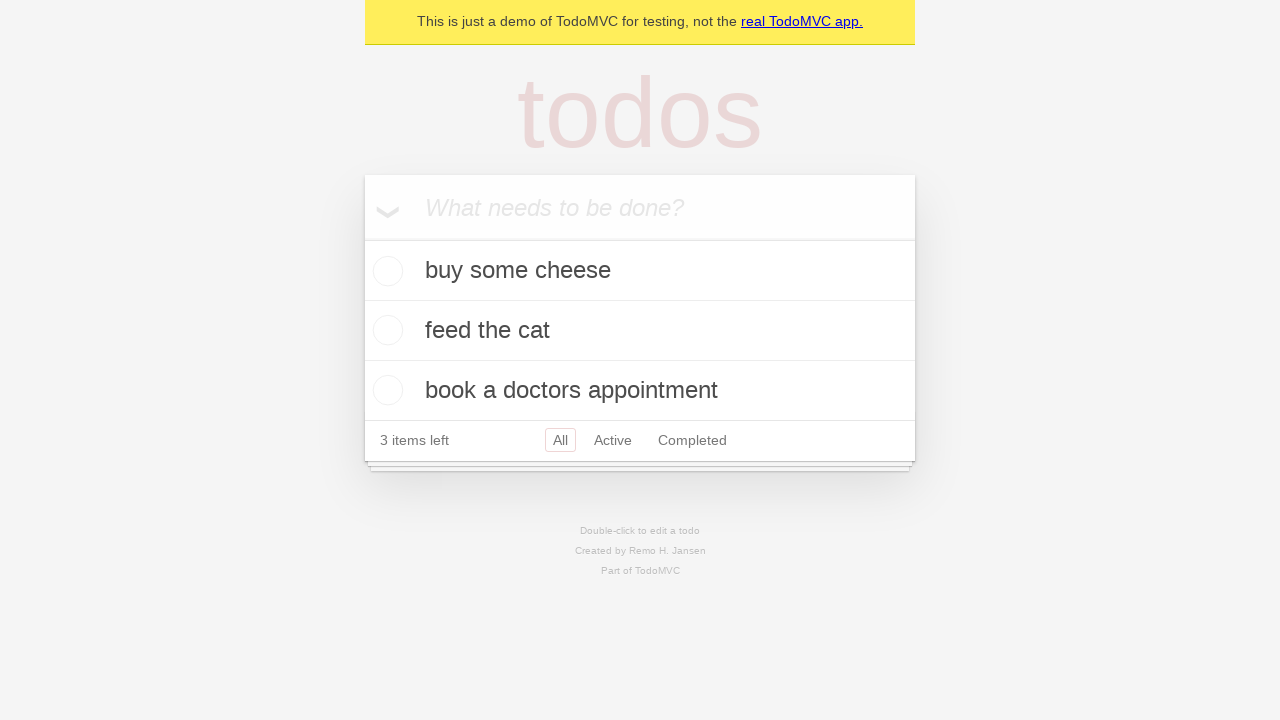

Checked the first todo to mark it as completed at (385, 271) on .todo-list li .toggle >> nth=0
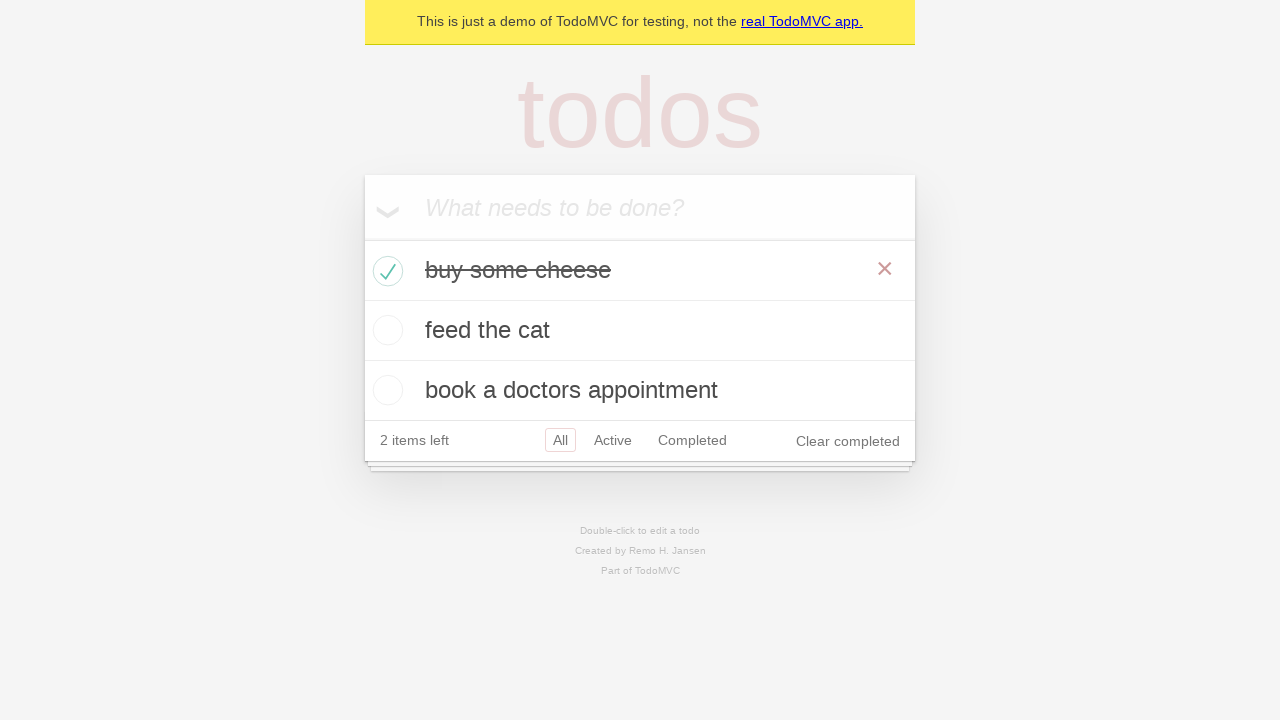

Clear completed button appeared after marking first todo as complete
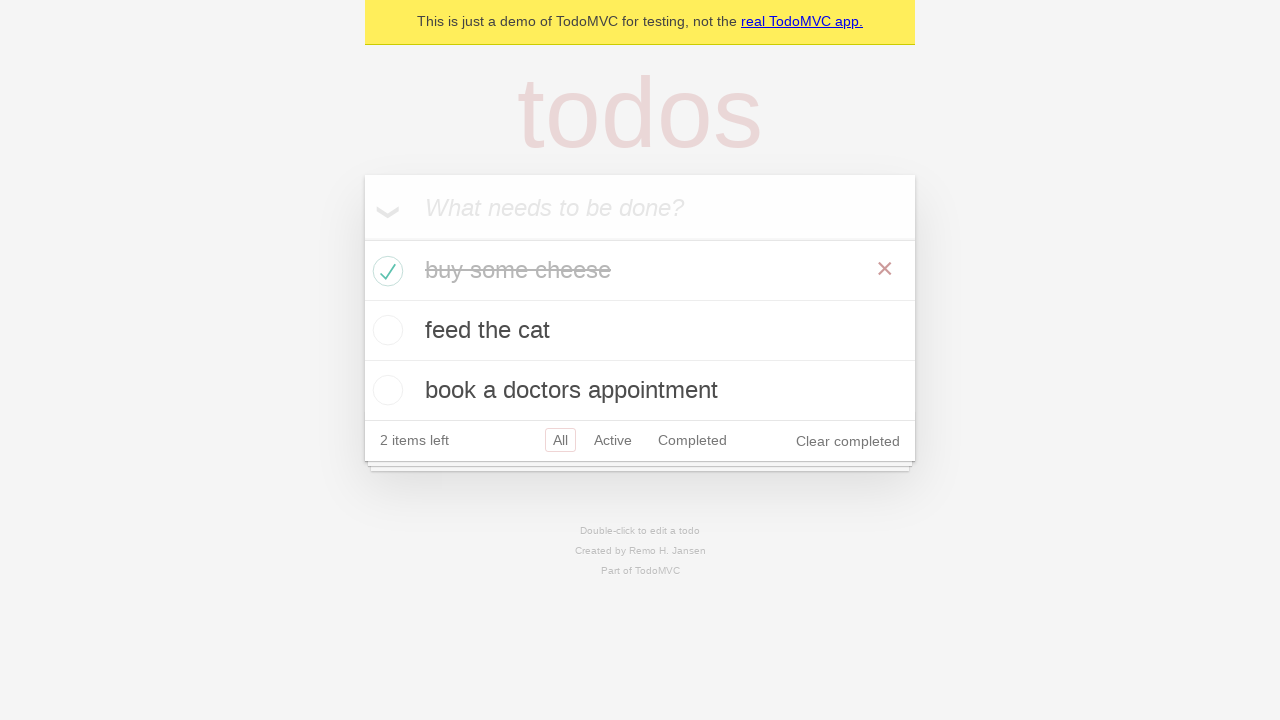

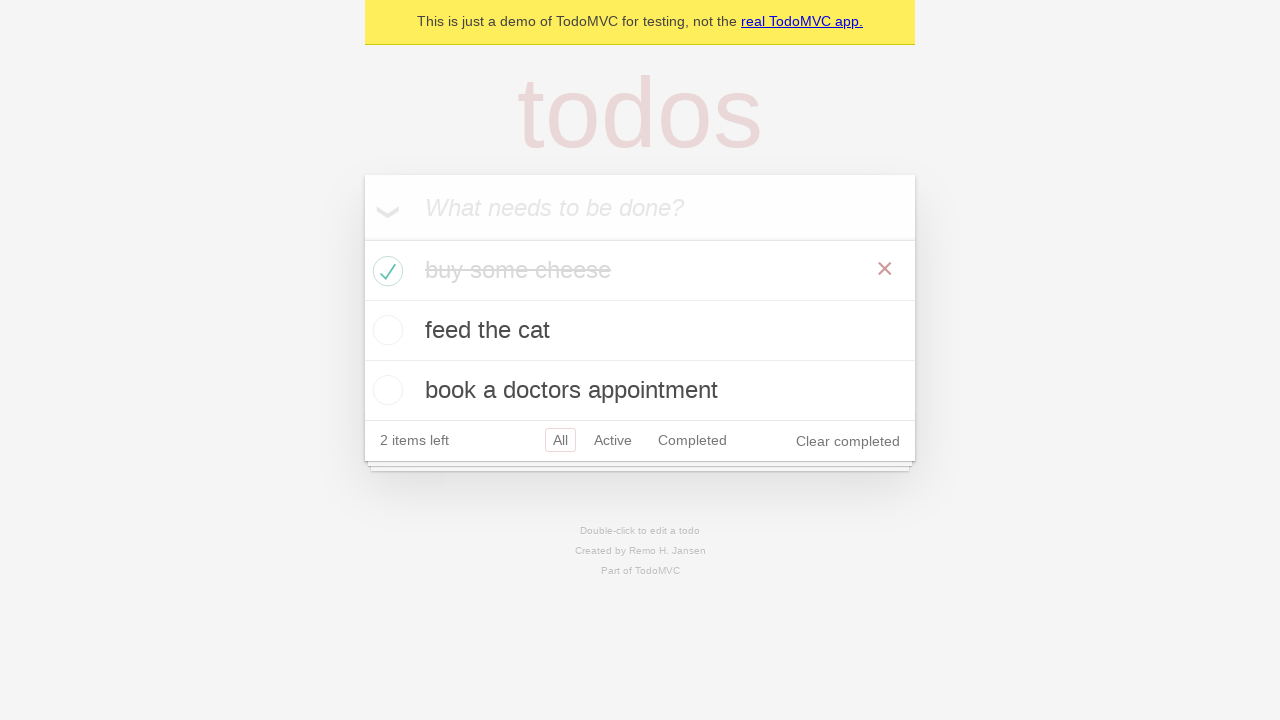